Tests browser alert functionality by clicking to trigger a confirm dialog box and then accepting the alert

Starting URL: http://demo.automationtesting.in/Alerts.html

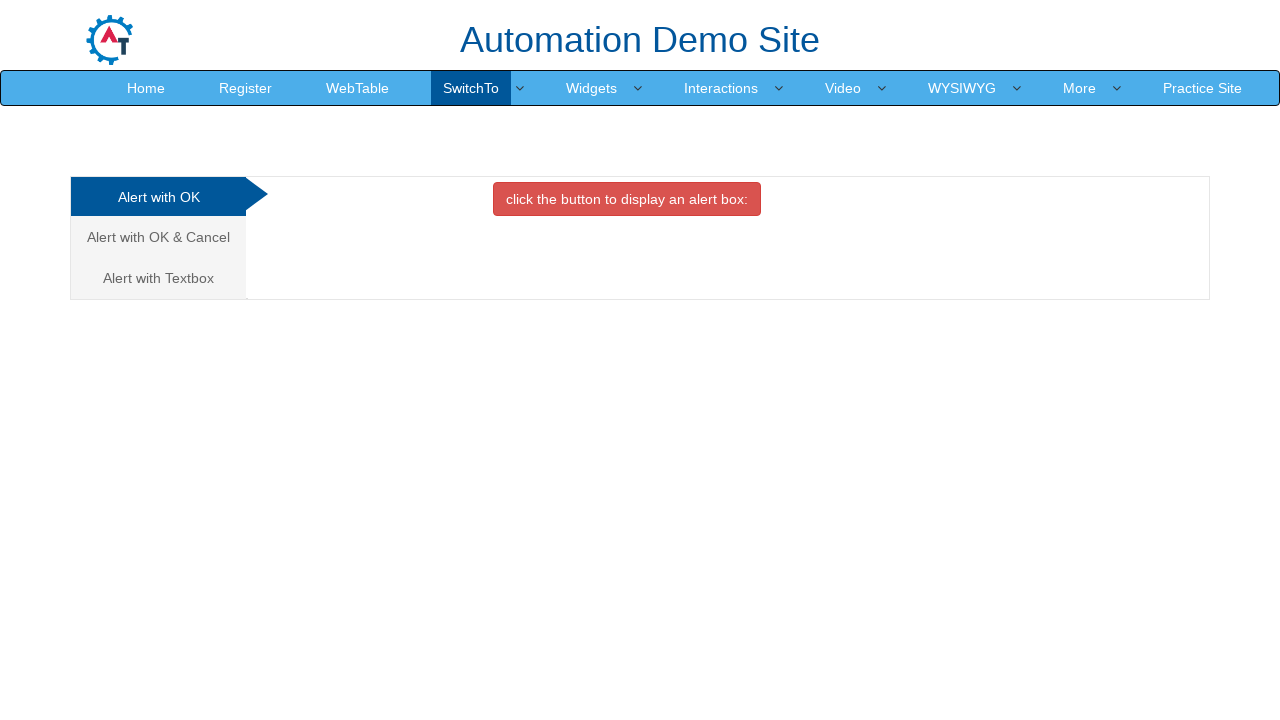

Clicked on 'Alert with OK & Cancel' tab at (158, 237) on xpath=//a[text()='Alert with OK & Cancel ']
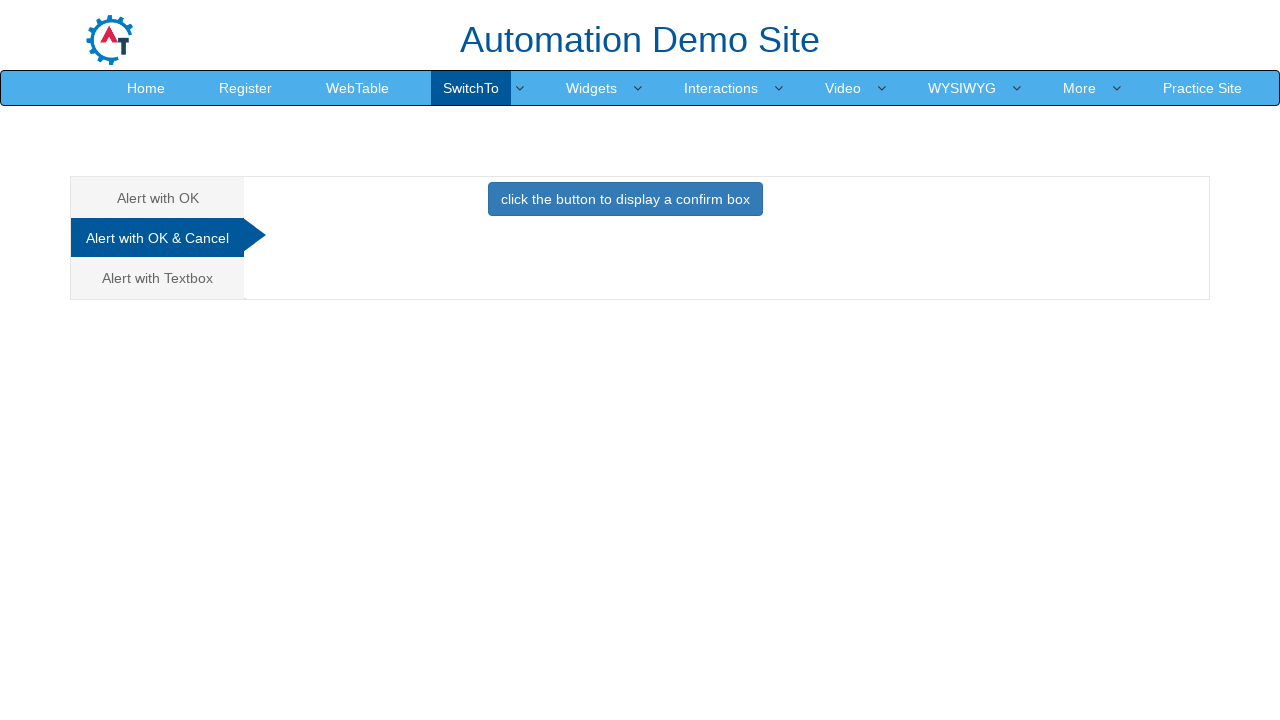

Clicked button to trigger confirm dialog at (625, 199) on xpath=//button[@onclick='confirmbox()']
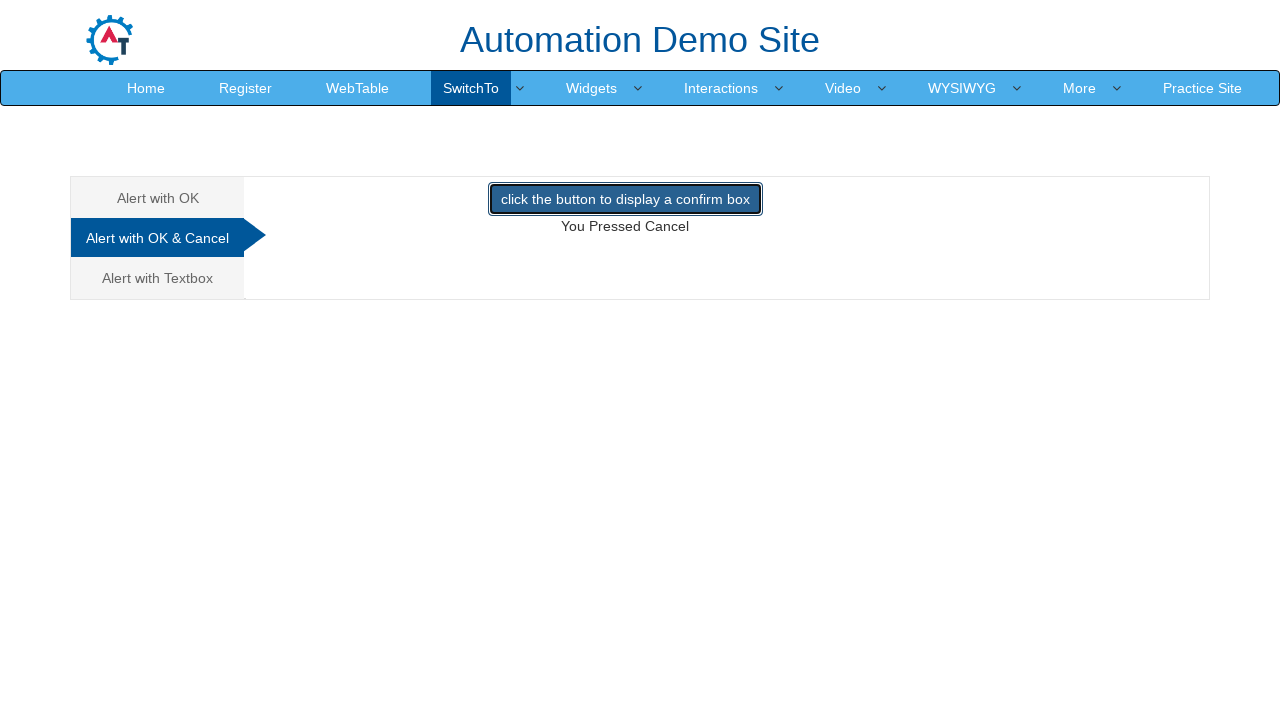

Set up dialog handler to accept alert
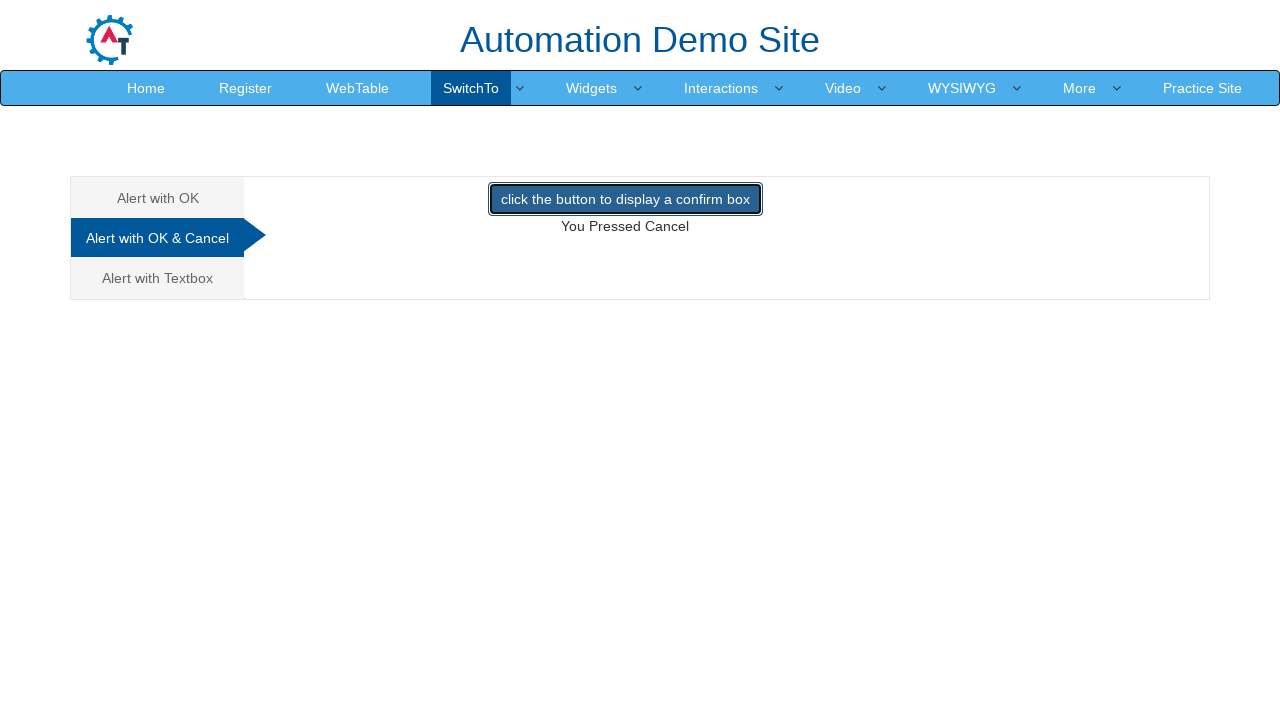

Clicked confirm dialog button again with handler active at (625, 199) on xpath=//button[@onclick='confirmbox()']
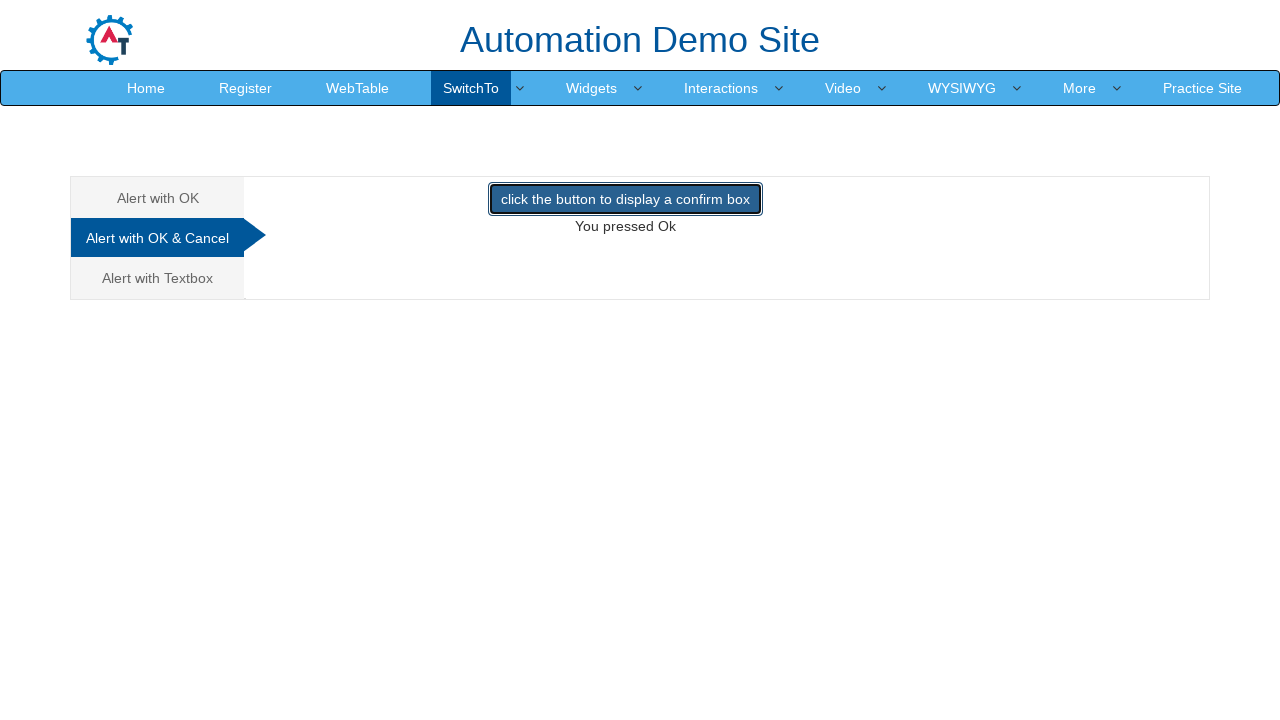

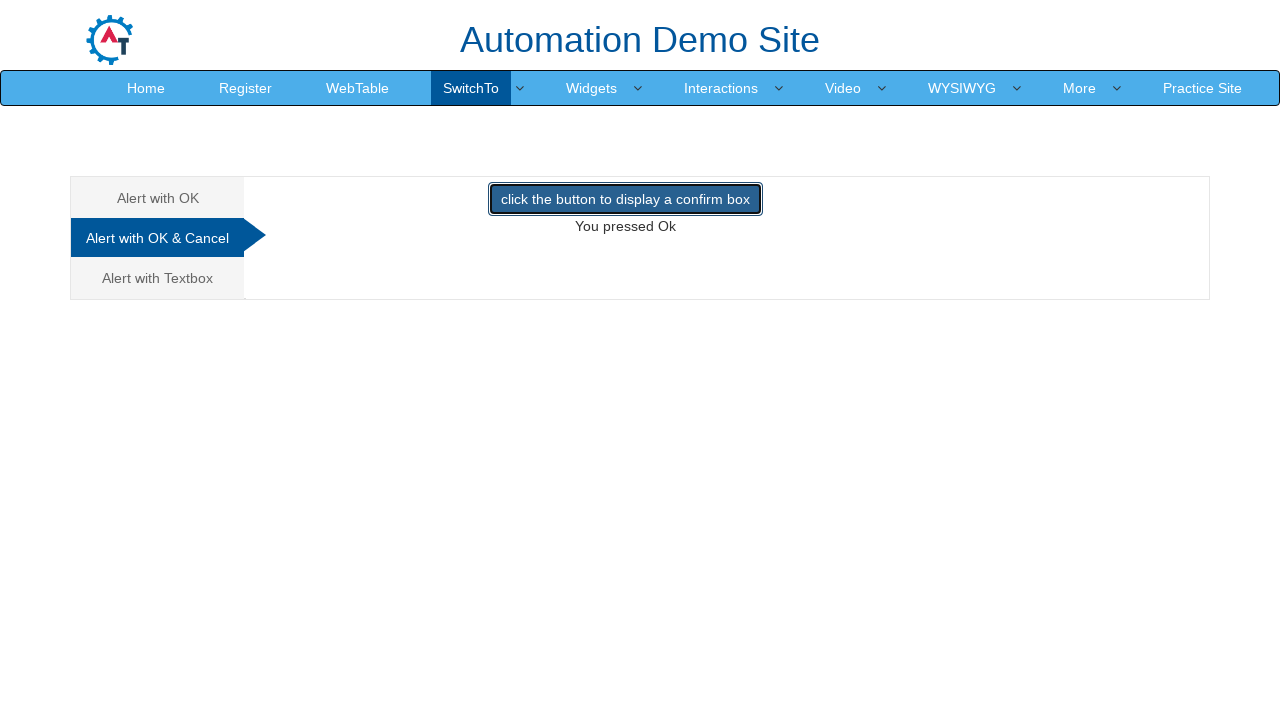